Tests dynamic controls by clicking the Enable button and verifying the message appears

Starting URL: https://the-internet.herokuapp.com/dynamic_controls

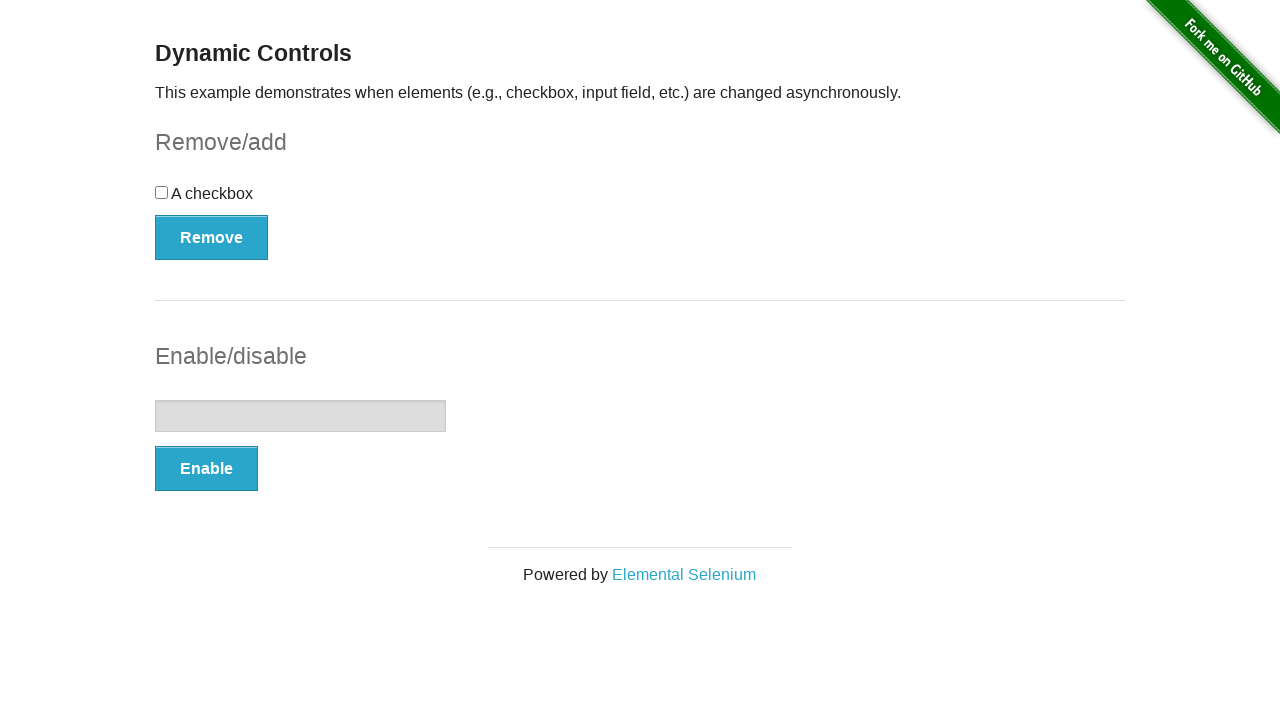

Clicked the Enable button at (206, 469) on xpath=//button[text()='Enable']
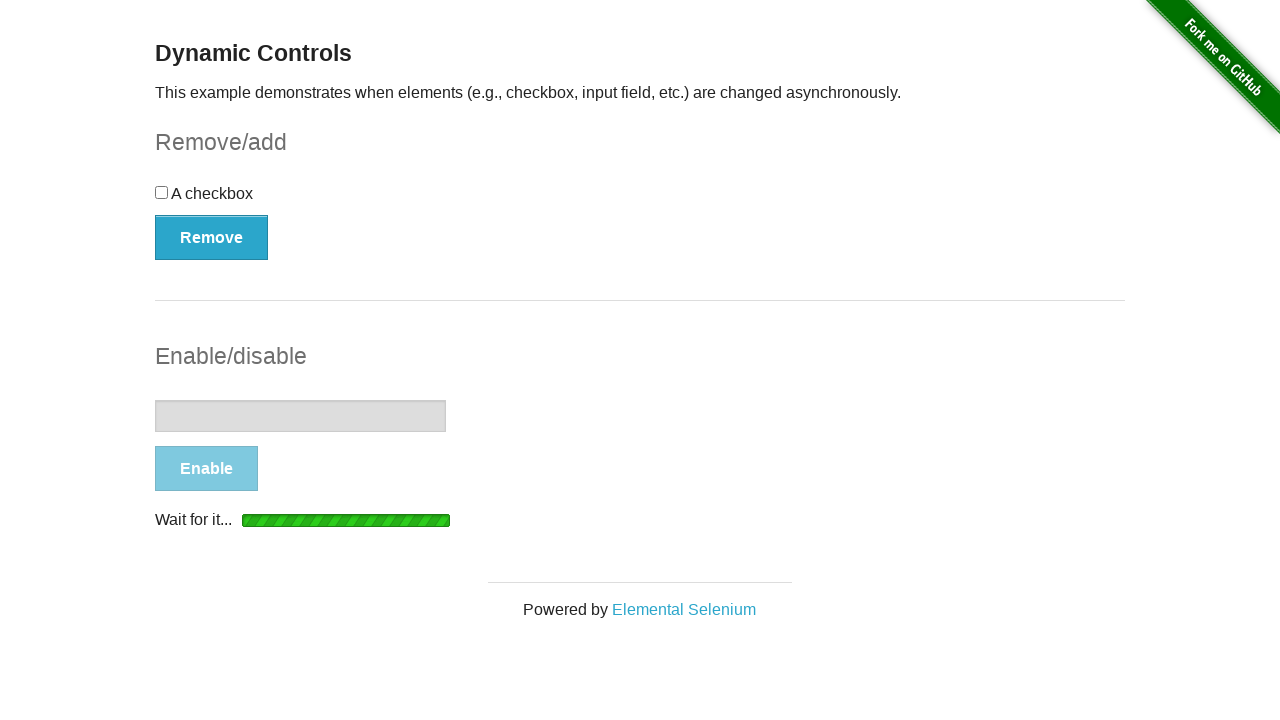

Waited for message element to appear
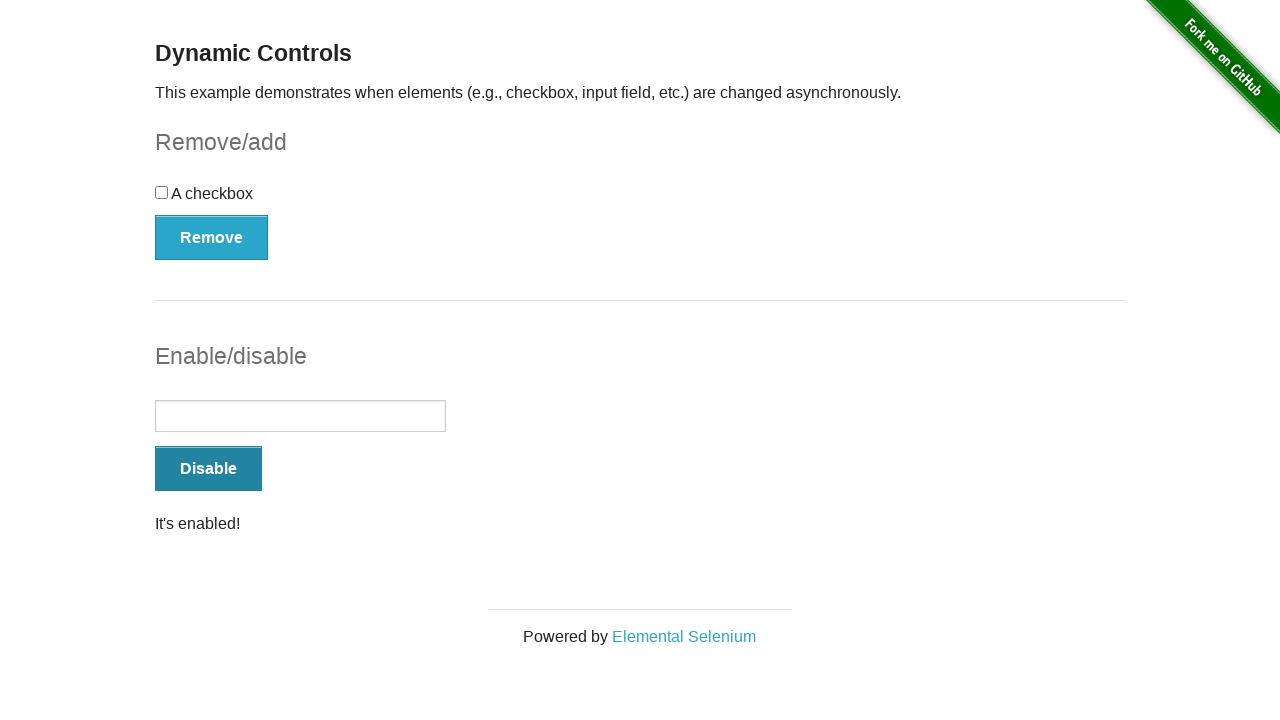

Retrieved message text: It's enabled!
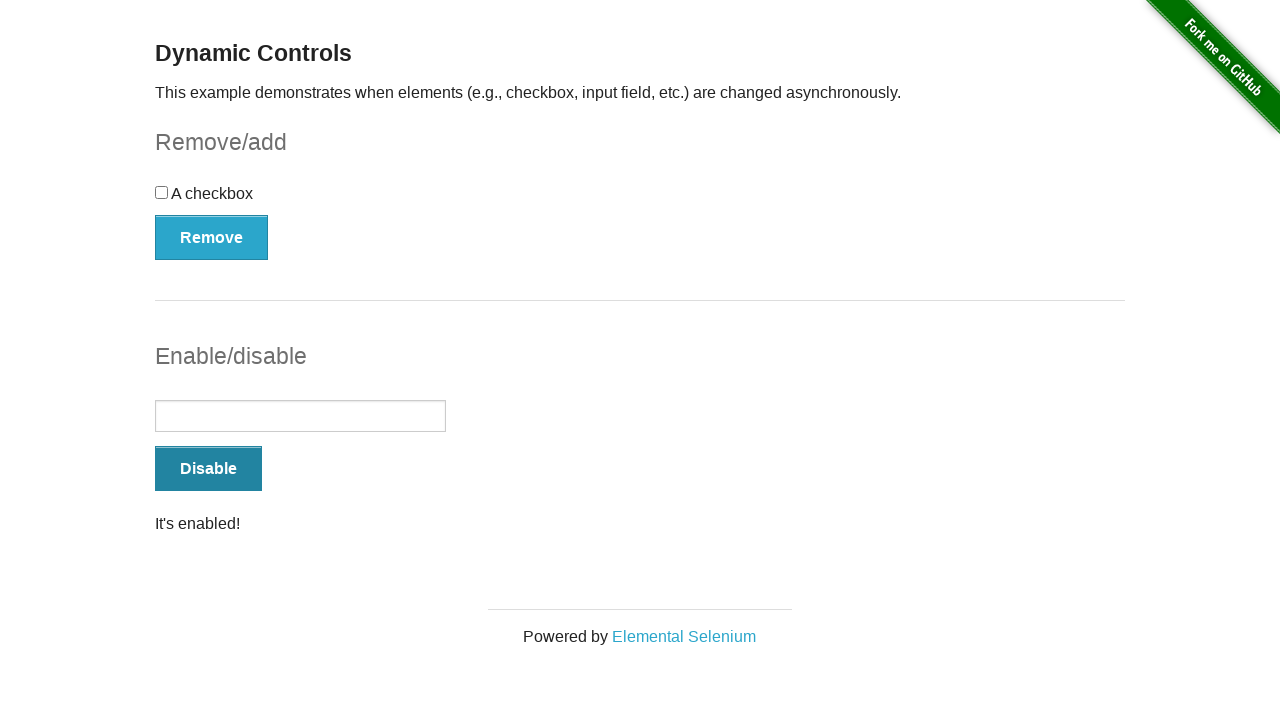

Printed message text to console: It's enabled!
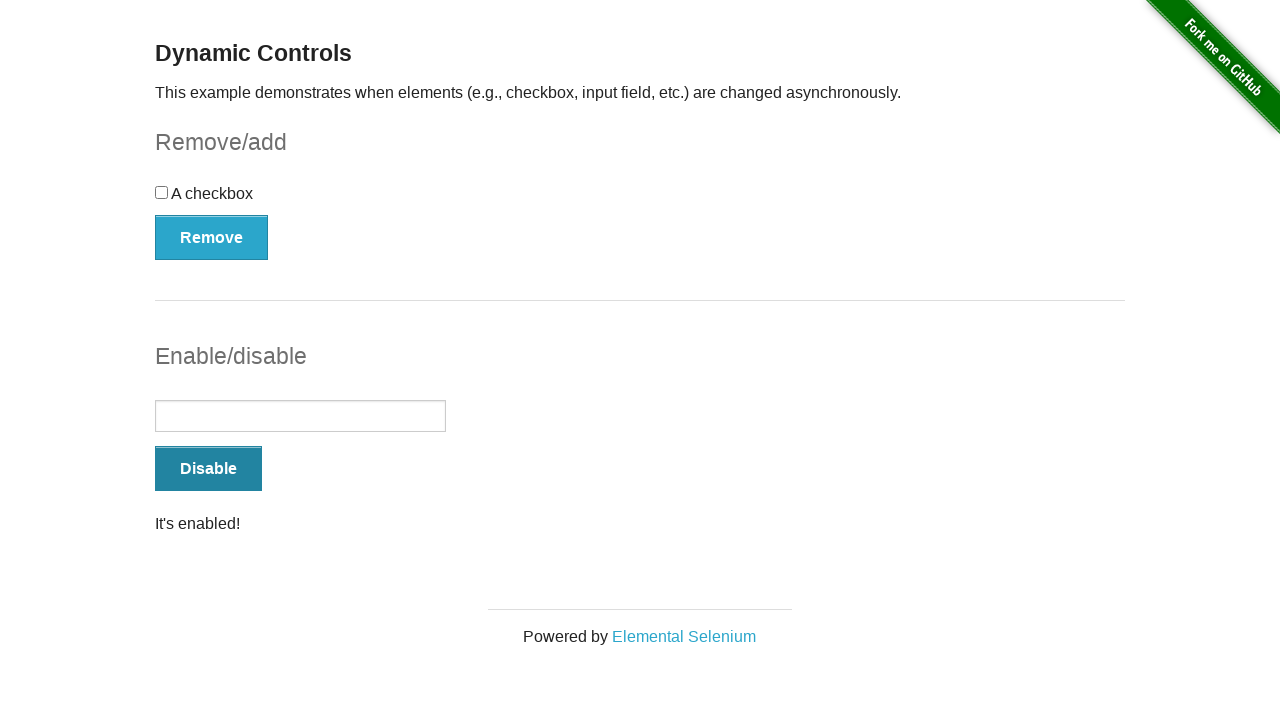

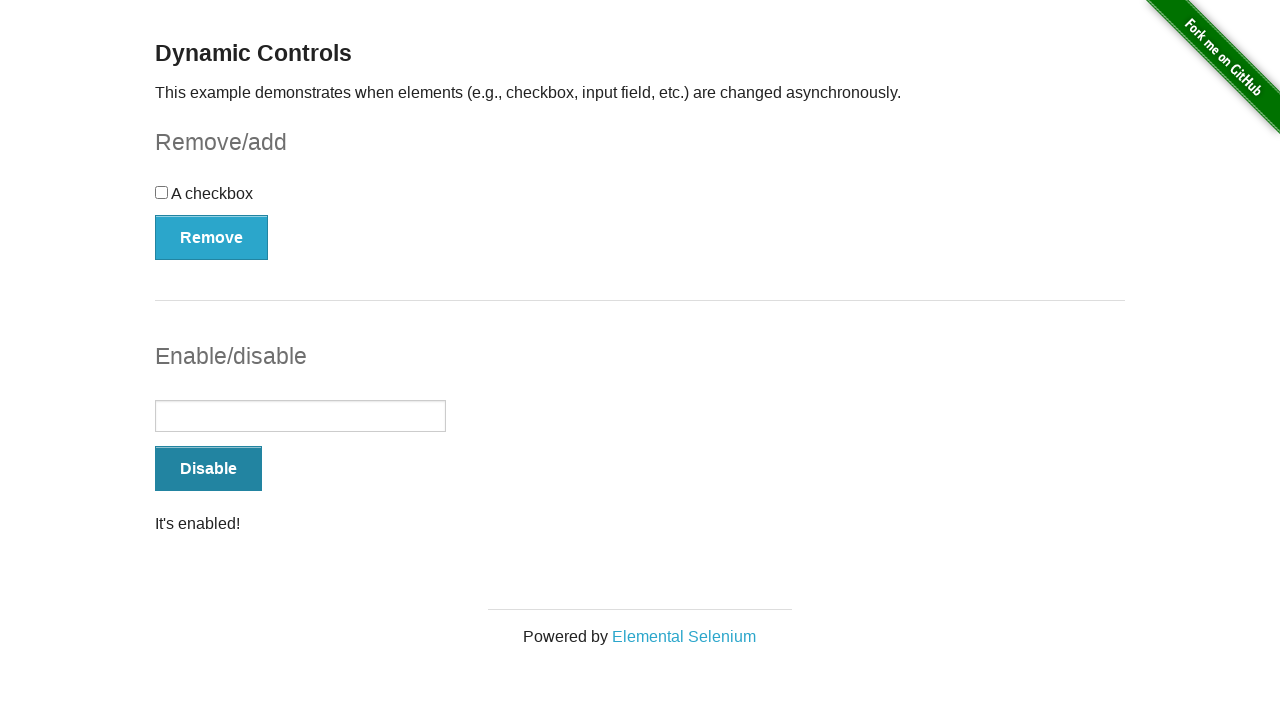